Basic browser automation test that navigates to Rahul Shetty Academy website and verifies the page loads by checking the current URL

Starting URL: https://rahulshettyacademy.com

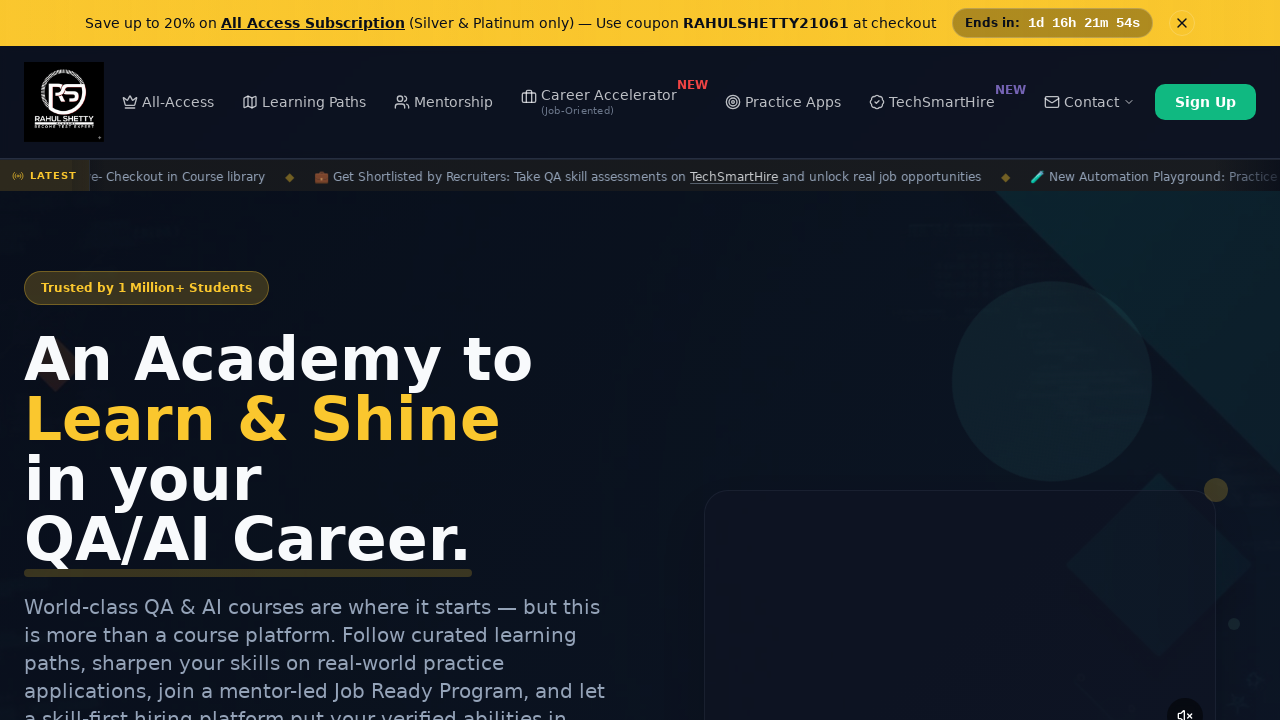

Page loaded - DOM content fully rendered
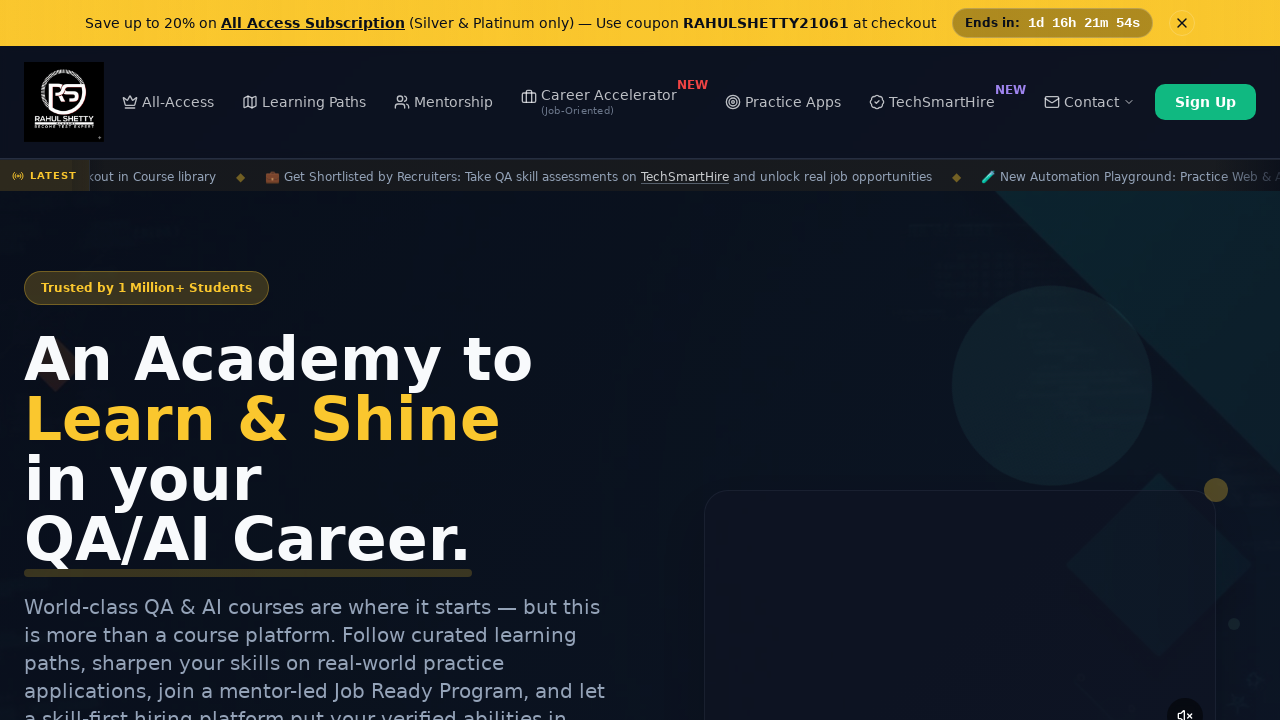

Retrieved current URL: https://rahulshettyacademy.com/
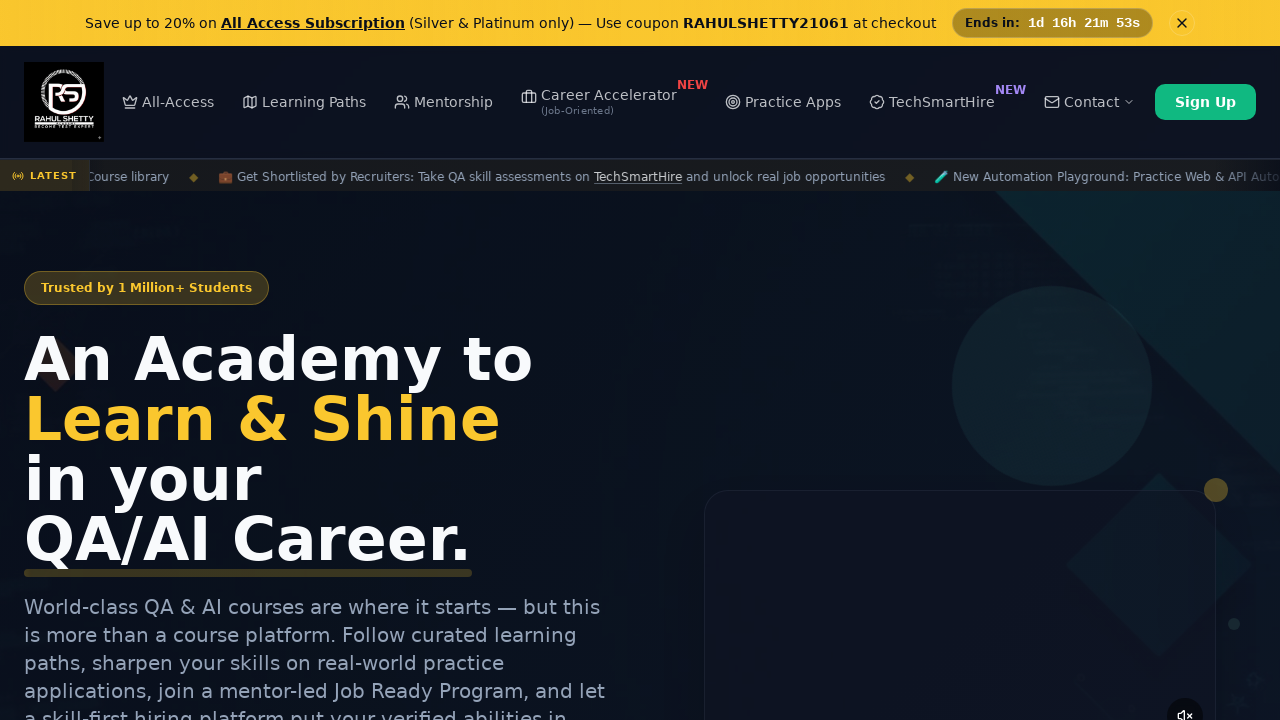

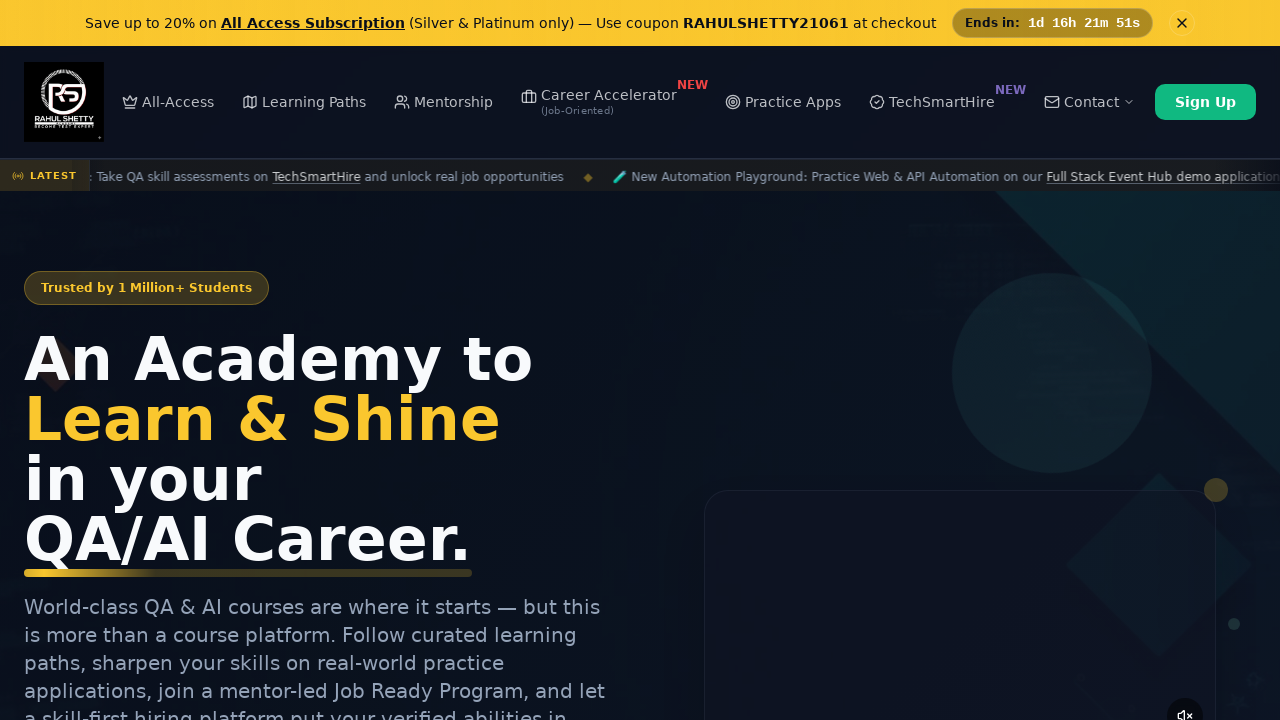